Tests a math problem page by reading two numbers, calculating their sum, selecting the result from a dropdown menu, and submitting the form

Starting URL: https://suninjuly.github.io/selects2.html

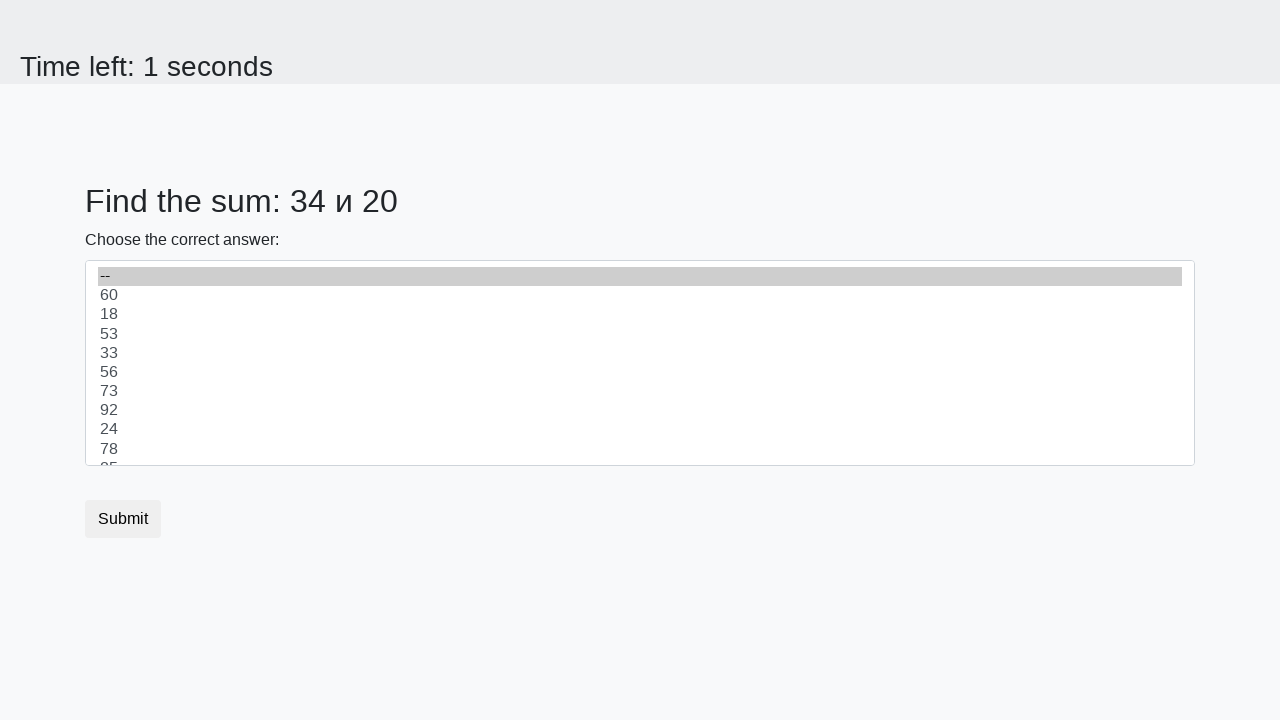

Retrieved first number from the page
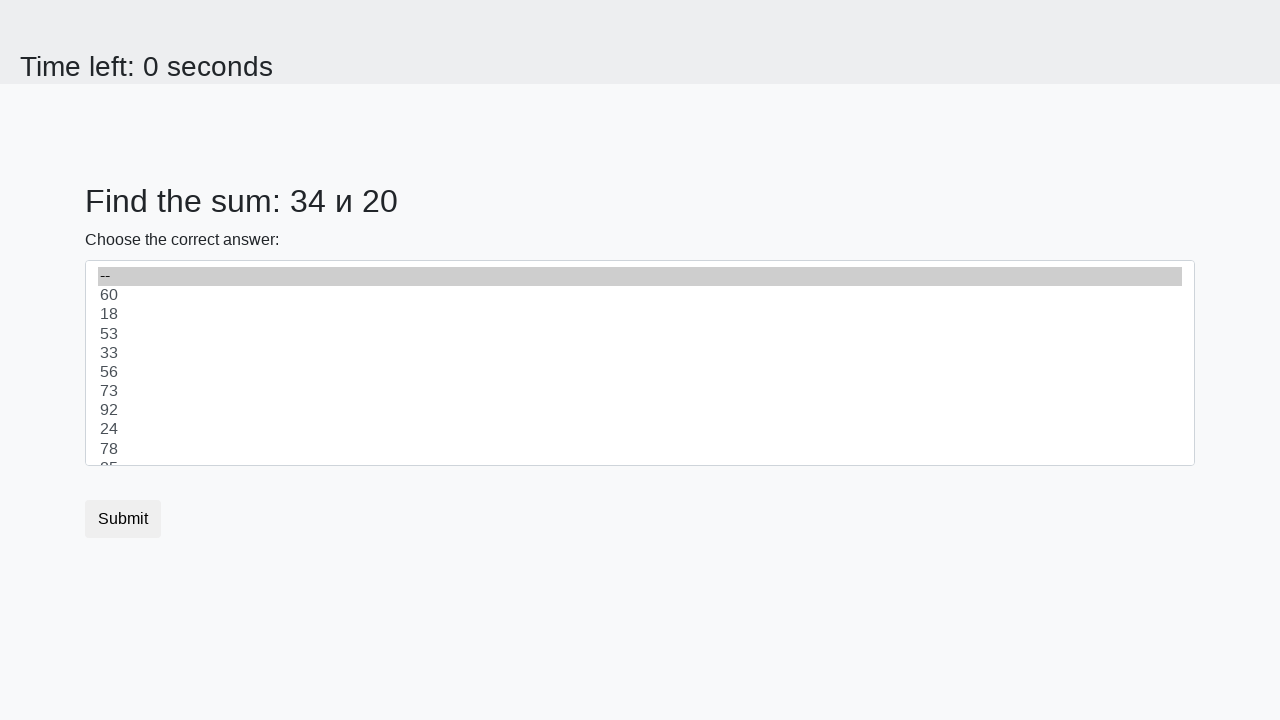

Retrieved second number from the page
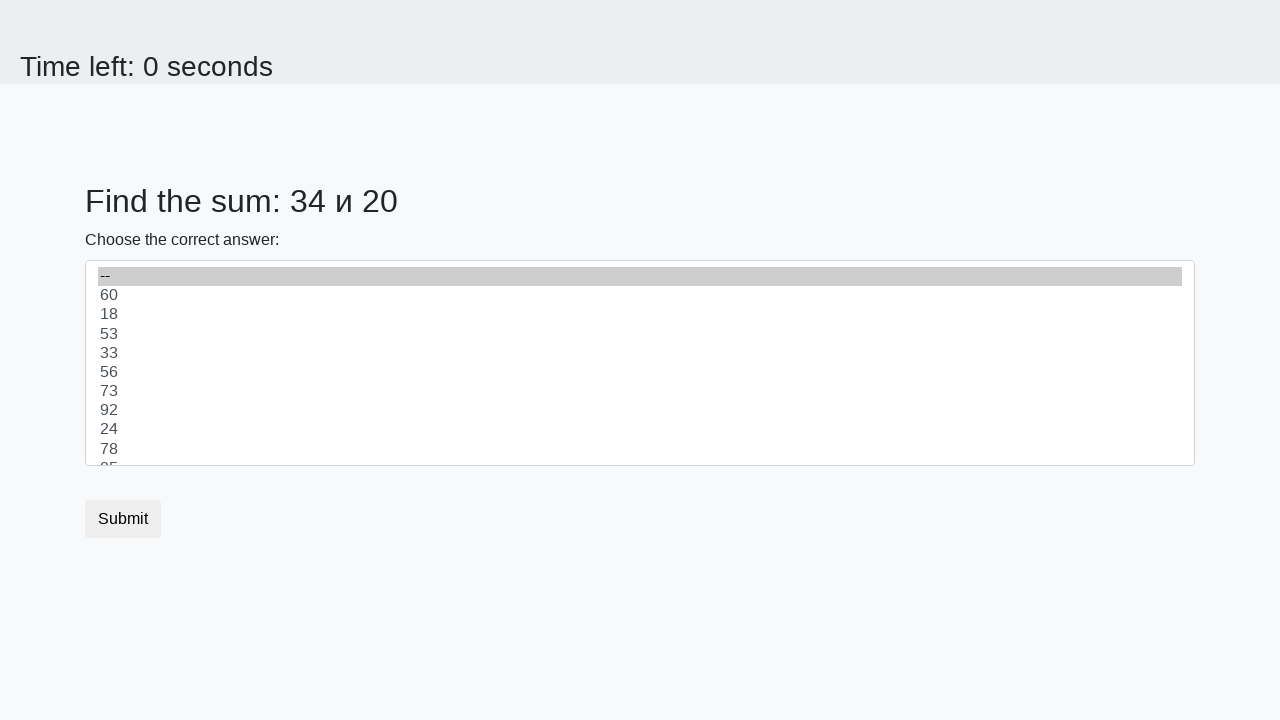

Calculated sum of 34 + 20 = 54
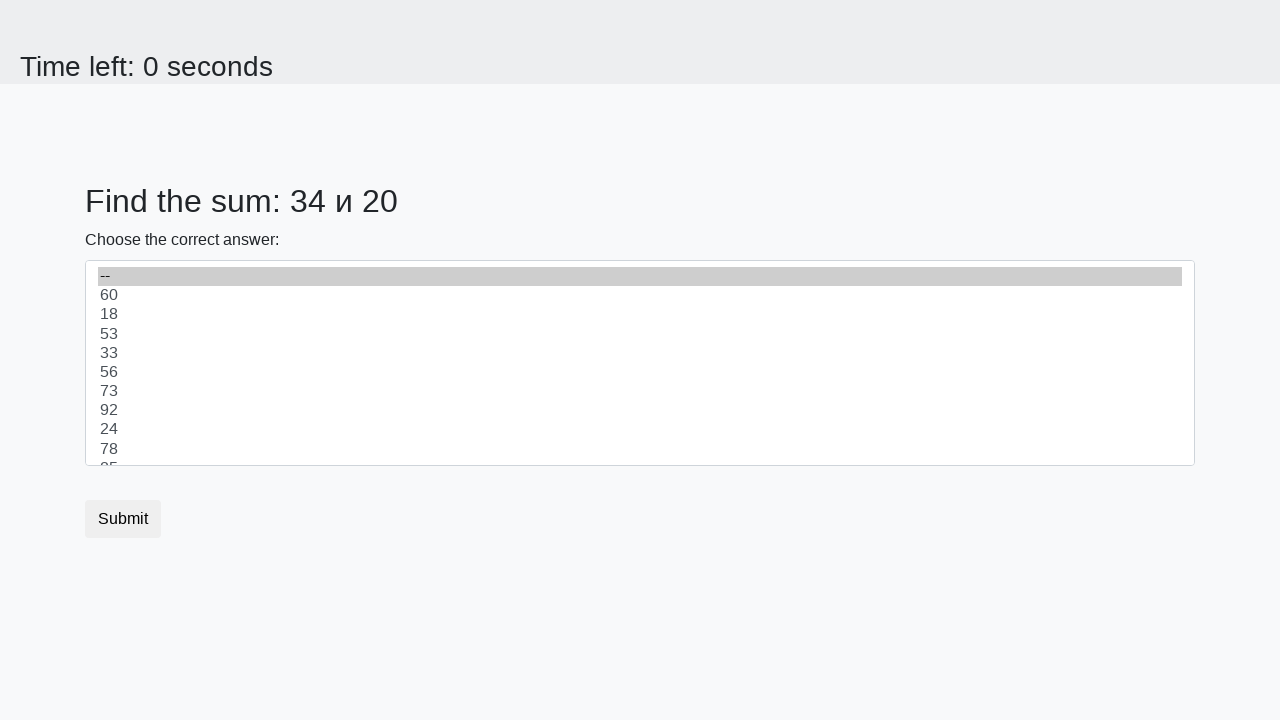

Selected calculated result '54' from dropdown menu on #dropdown
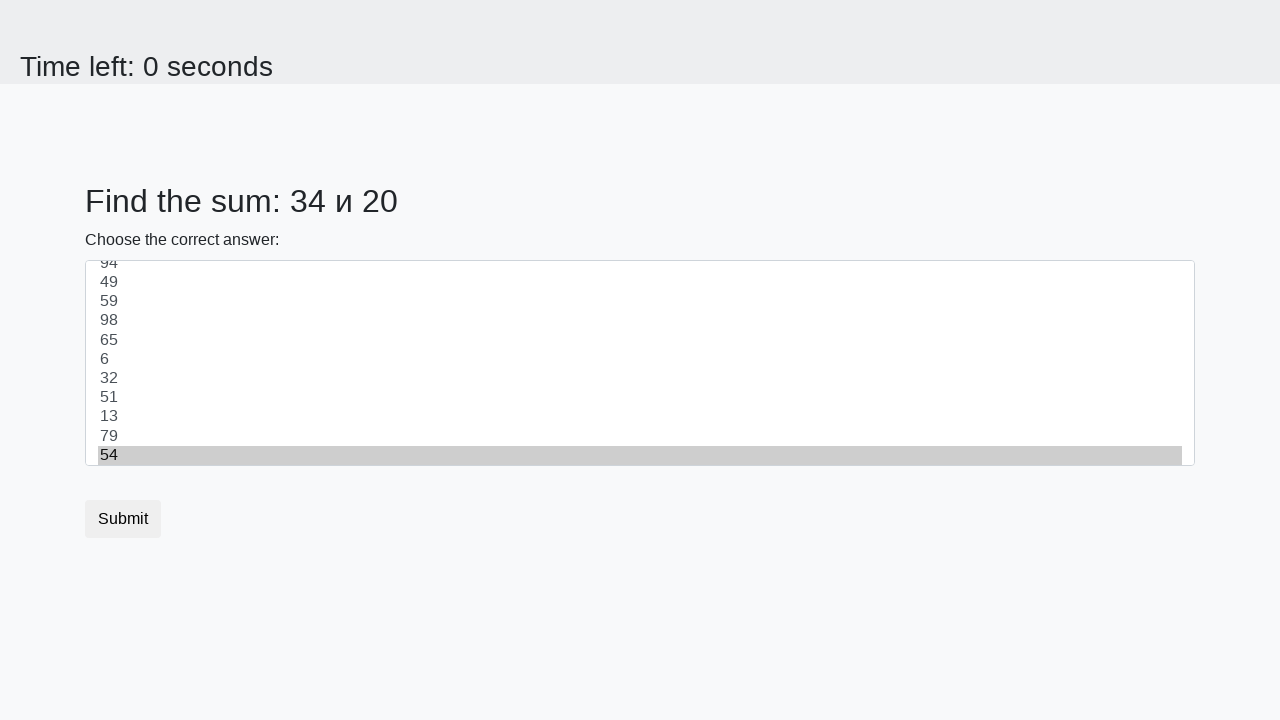

Clicked the submit button to complete the form at (123, 519) on button.btn
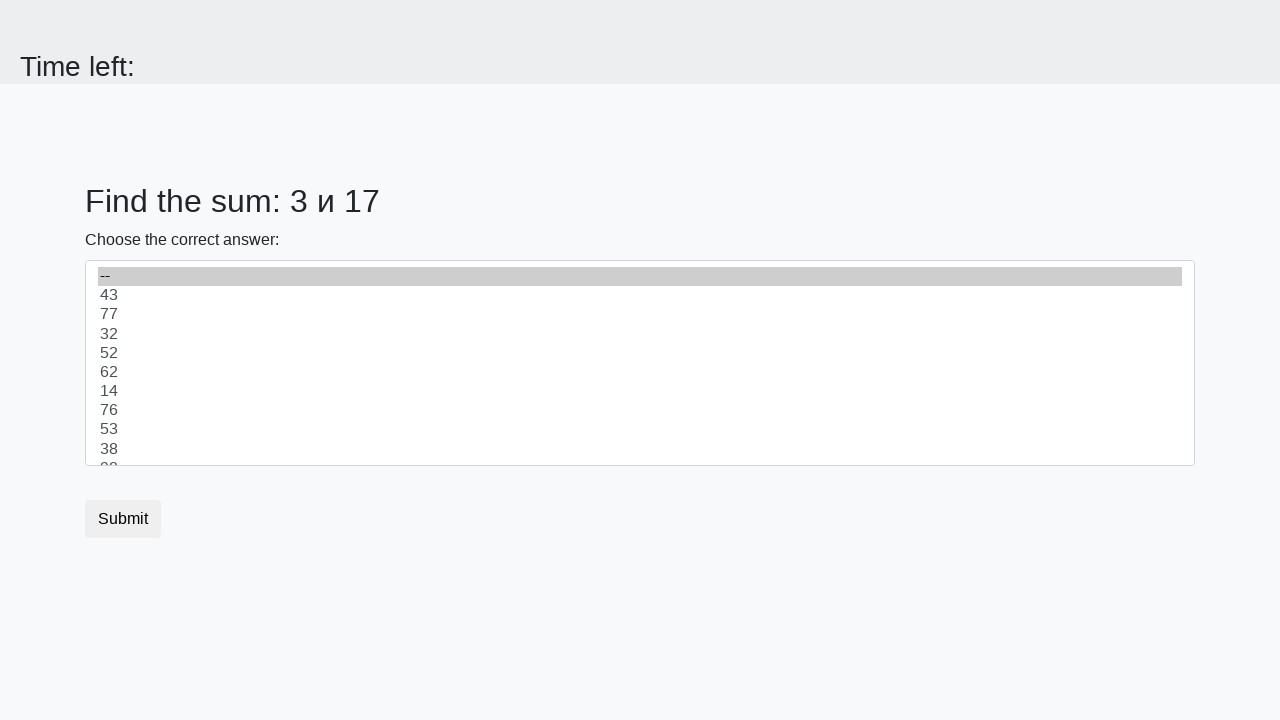

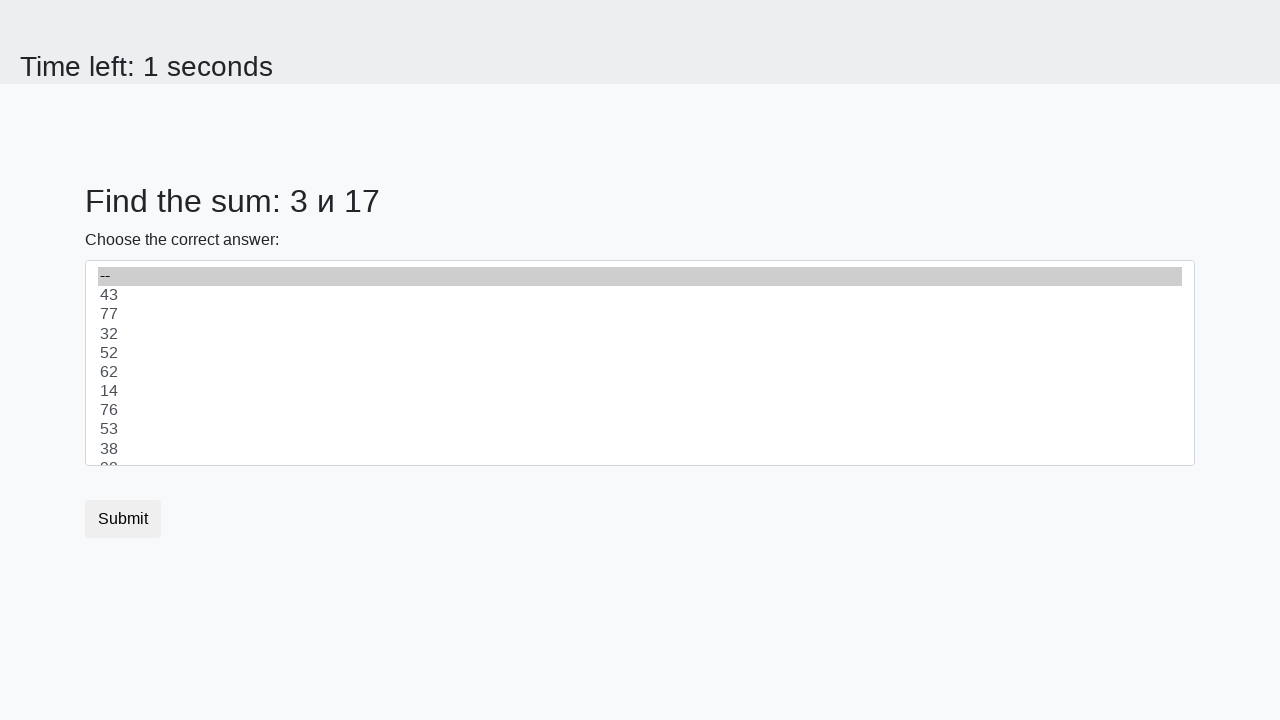